Tests finding an element on the page and verifying its text content

Starting URL: https://webdriver.io

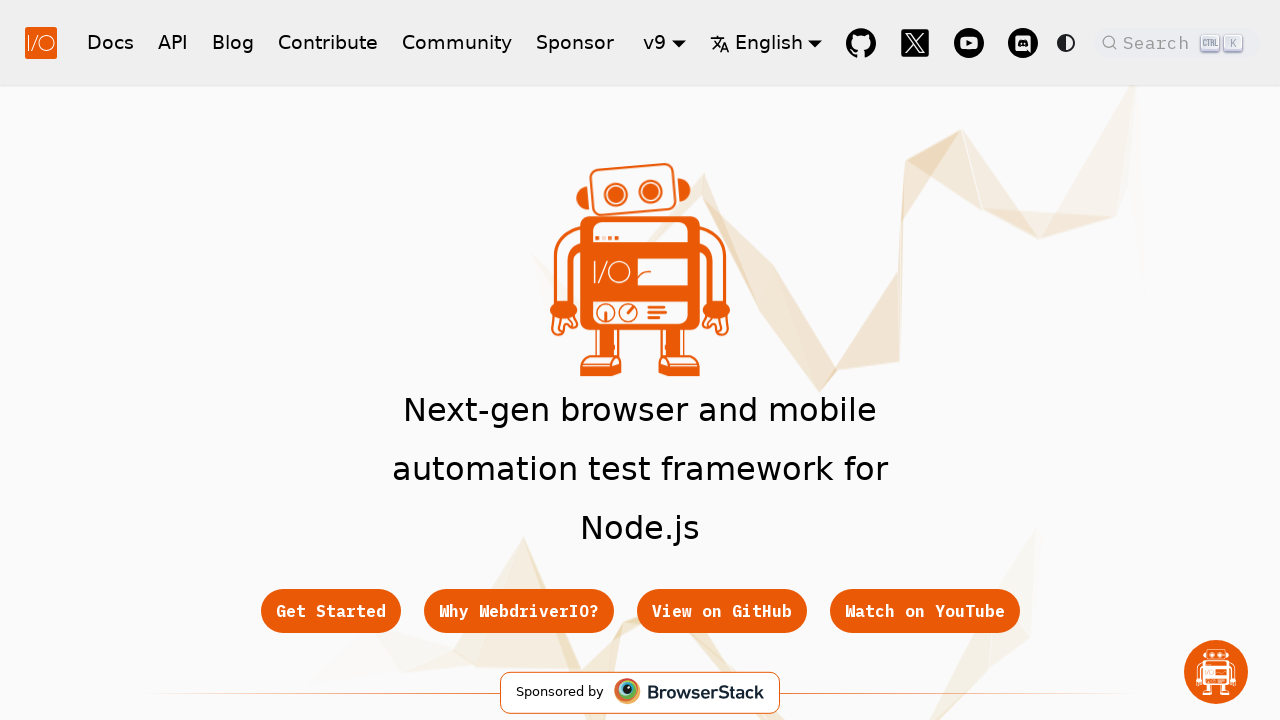

Navigated to https://webdriver.io
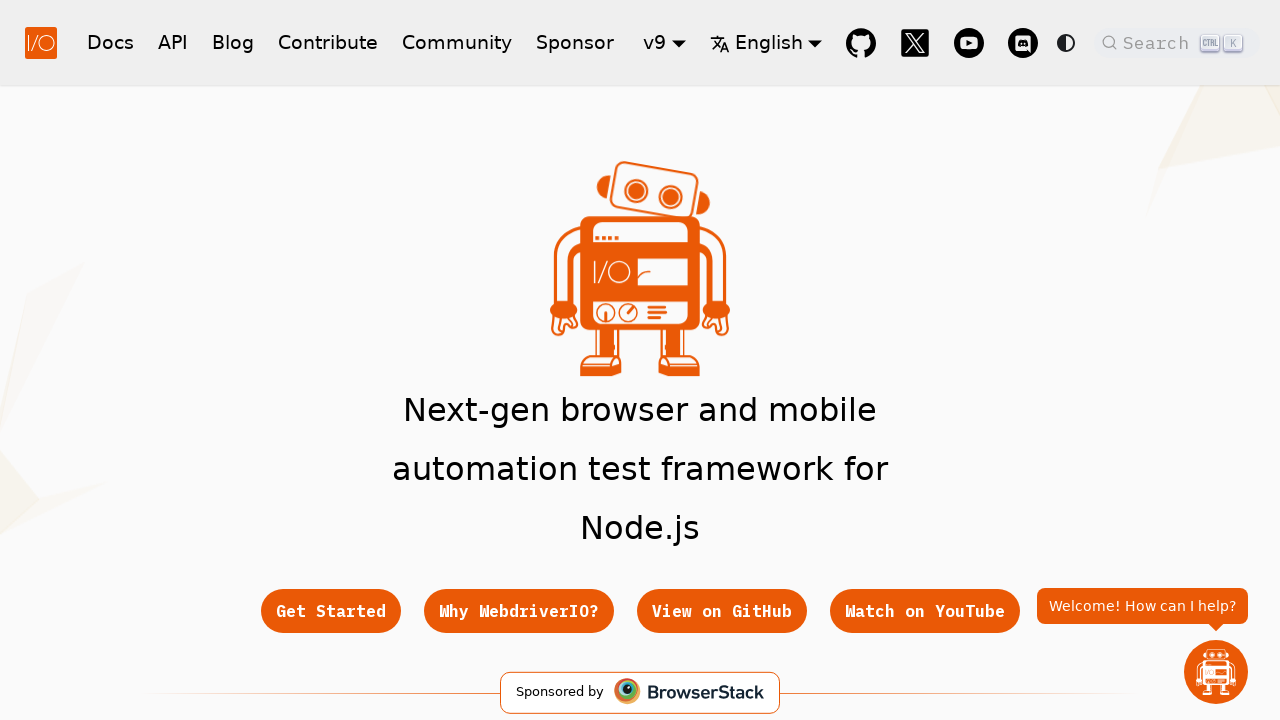

Located the hero subtitle element
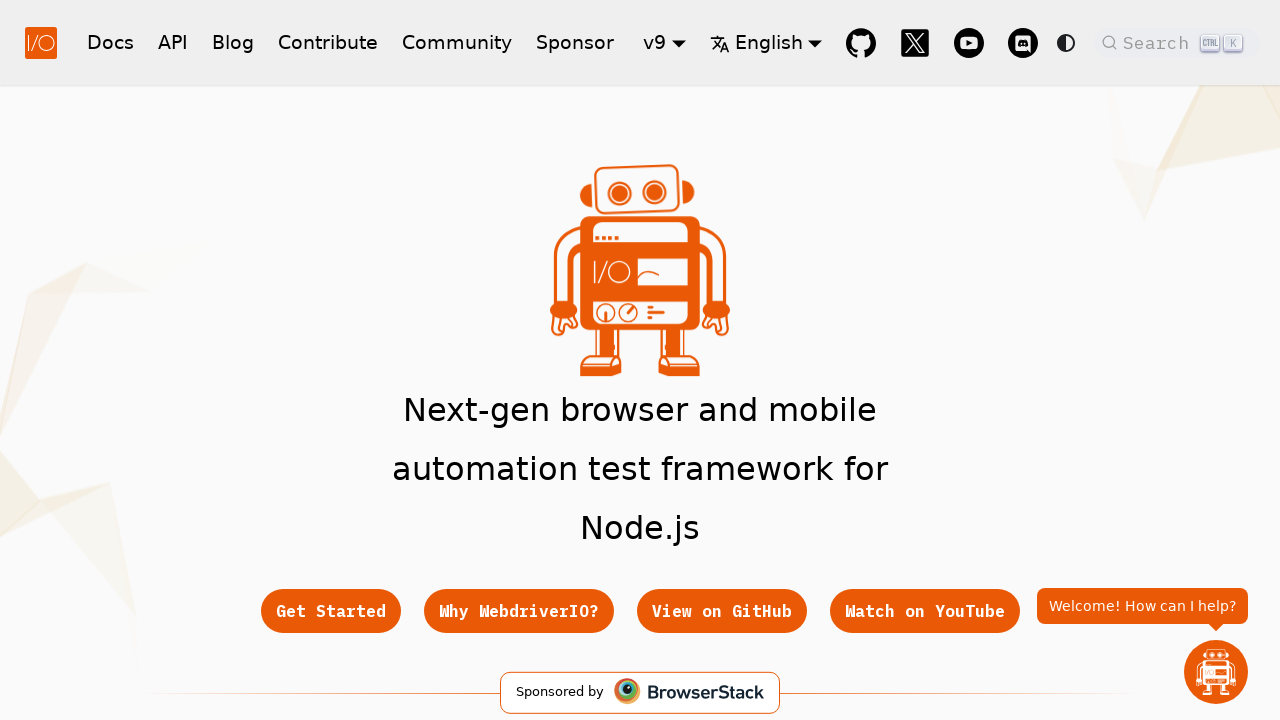

Retrieved text content from hero subtitle element
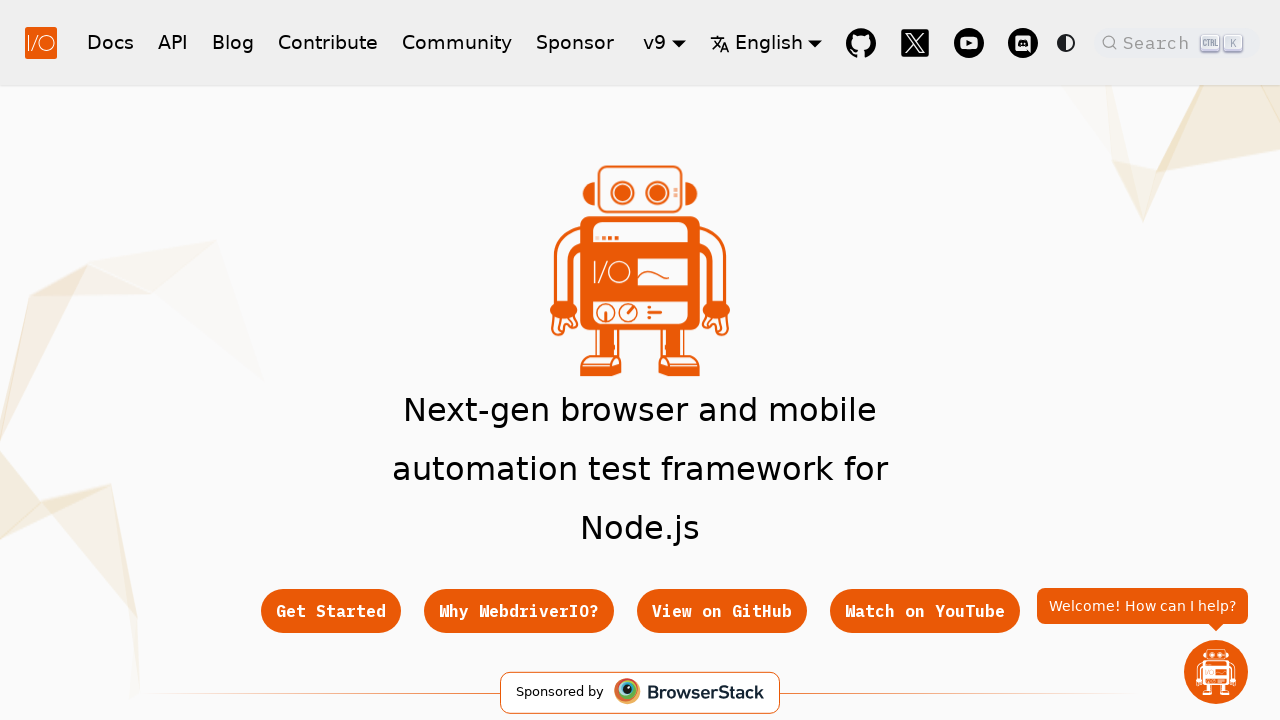

Verified hero subtitle contains expected text about Next-gen browser and mobile automation test framework
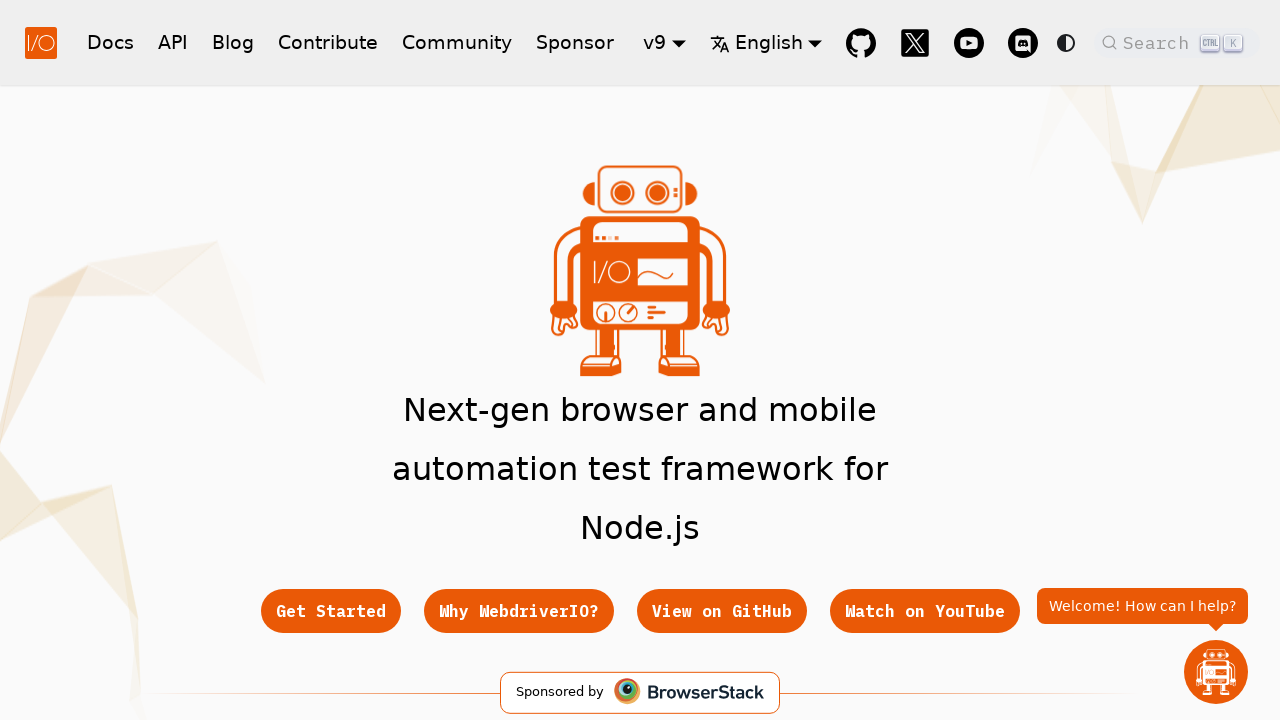

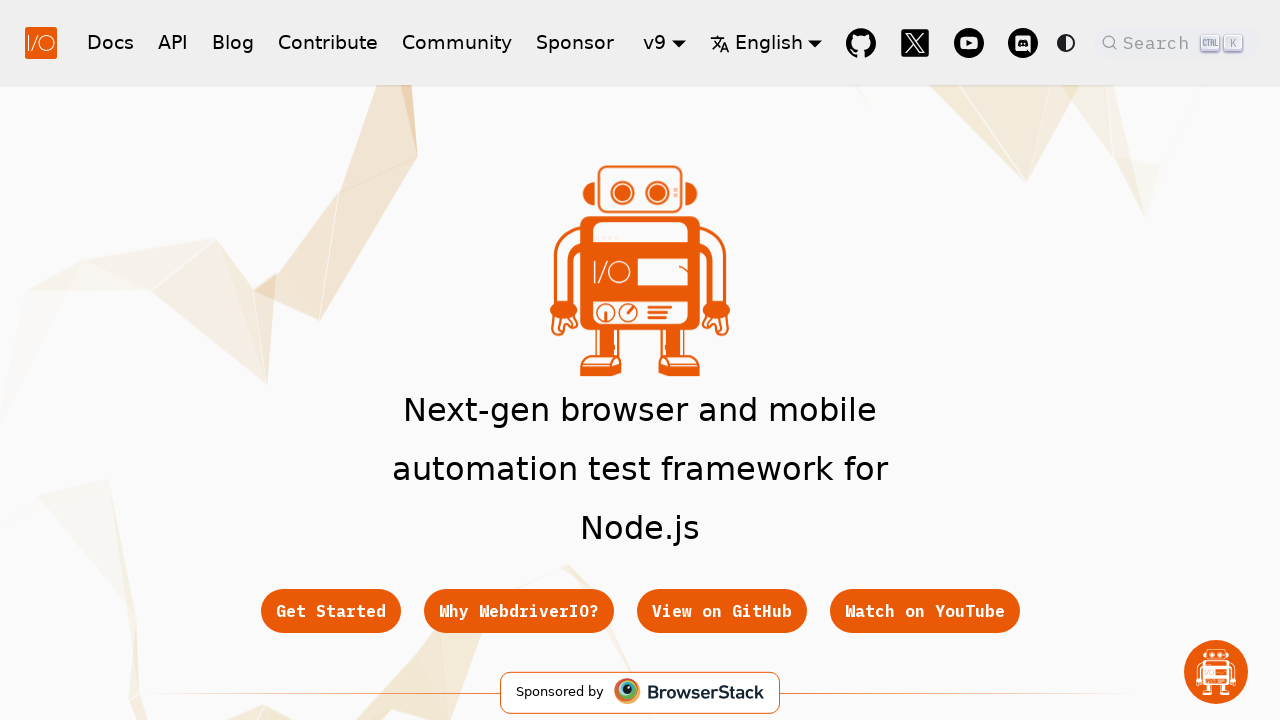